Tests JavaScript alert prompt functionality by clicking a button to trigger a prompt, entering text, and accepting it

Starting URL: https://the-internet.herokuapp.com/javascript_alerts

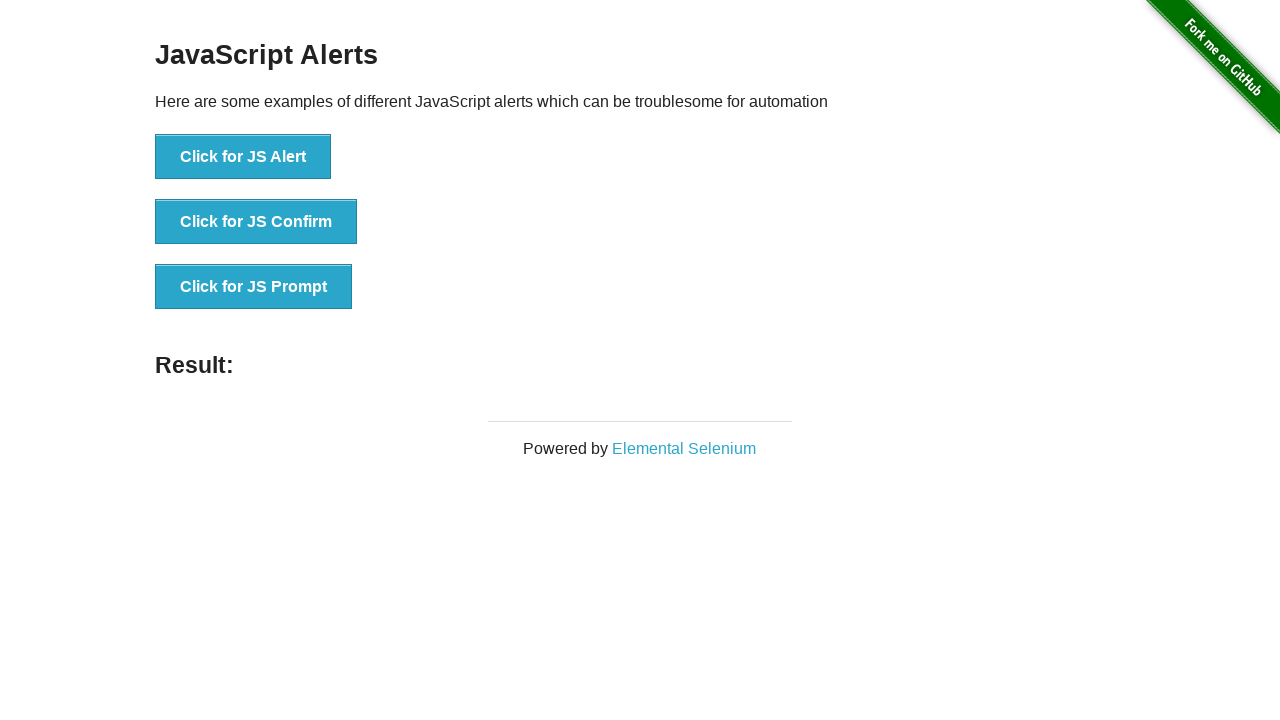

Clicked button to trigger JavaScript prompt at (254, 287) on xpath=//button[text()='Click for JS Prompt']
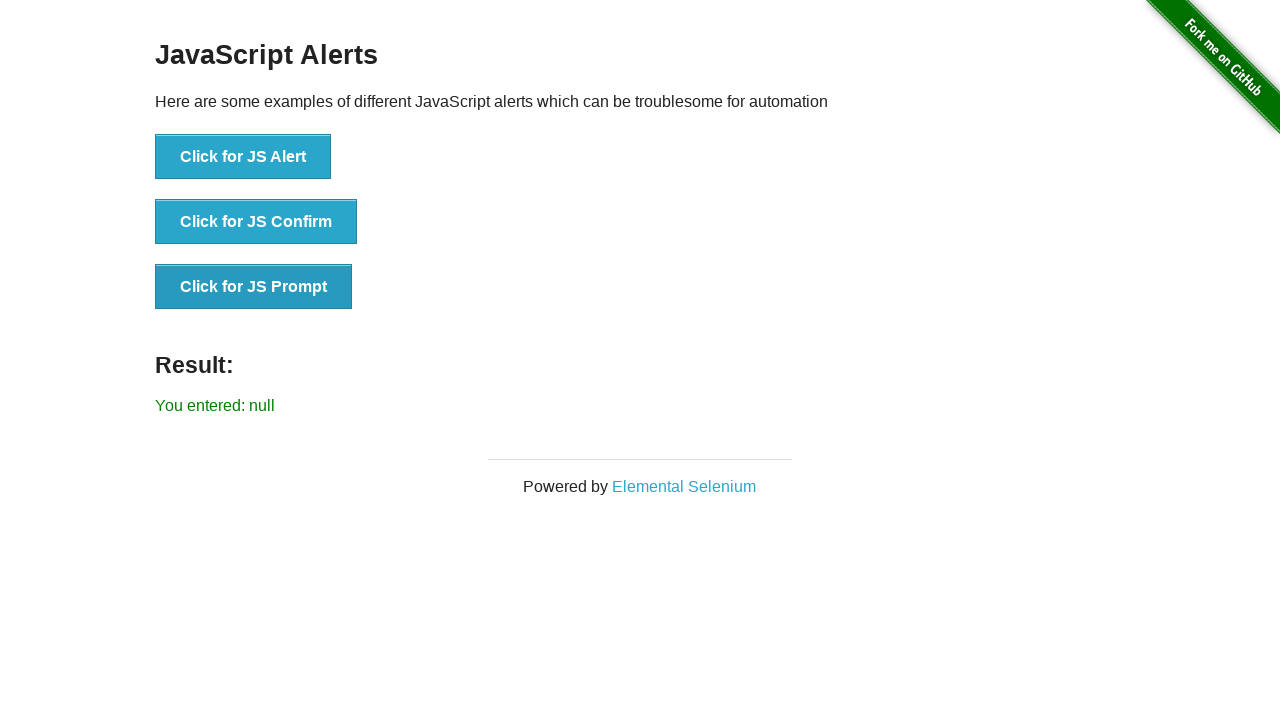

Set up dialog handler to accept prompt with text 'Manish'
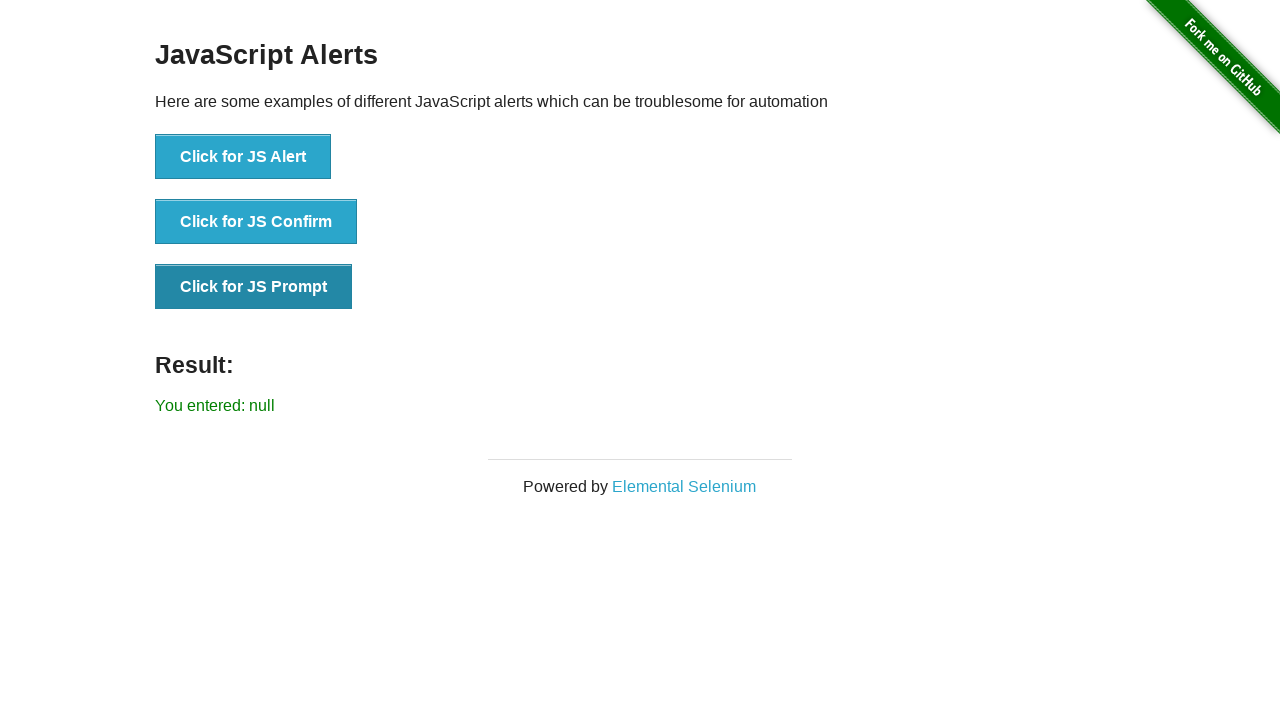

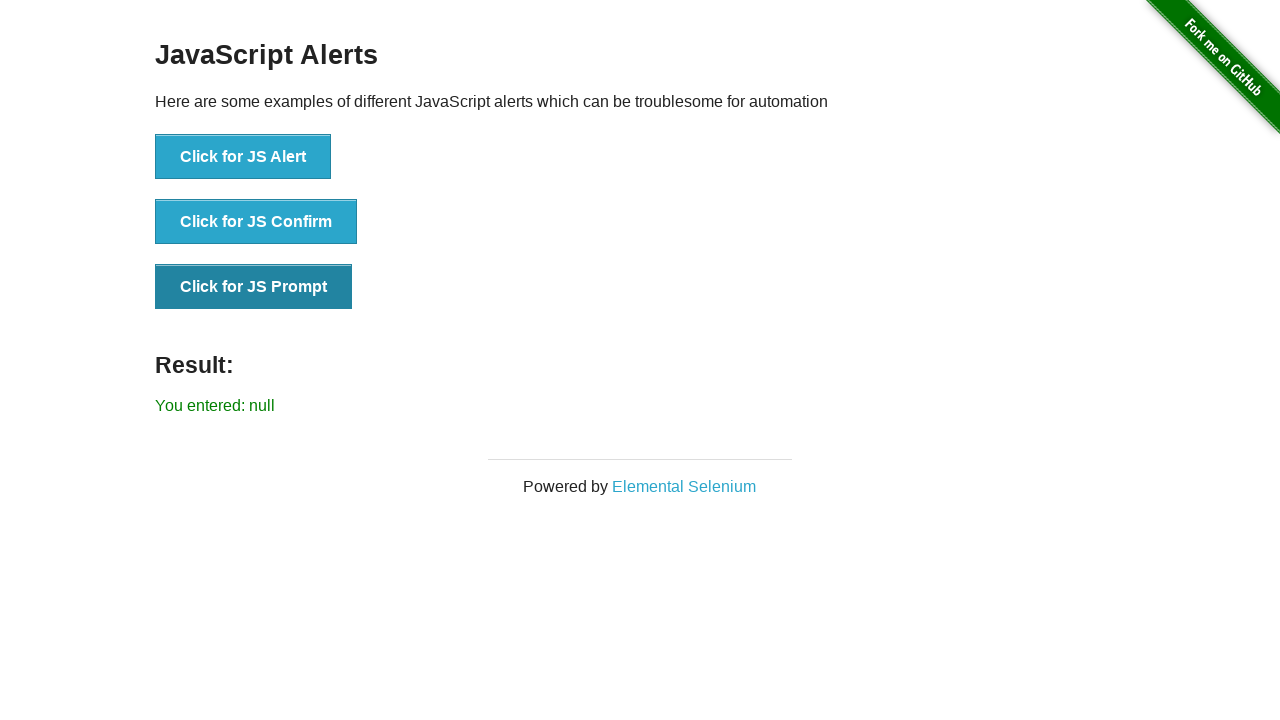